Tests browser window management by opening a new browser window and navigating to a different URL, demonstrating multi-window handling capabilities.

Starting URL: https://testautomationpractice.blogspot.com/

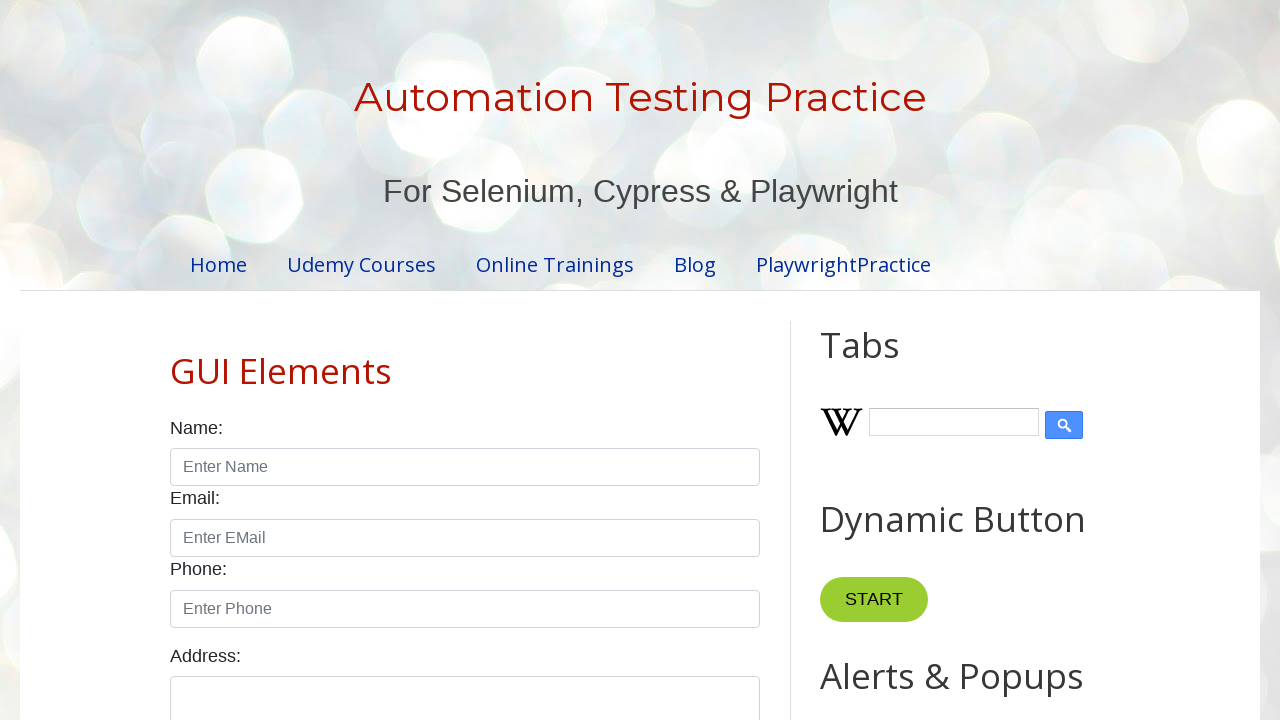

Opened a new browser window/page context
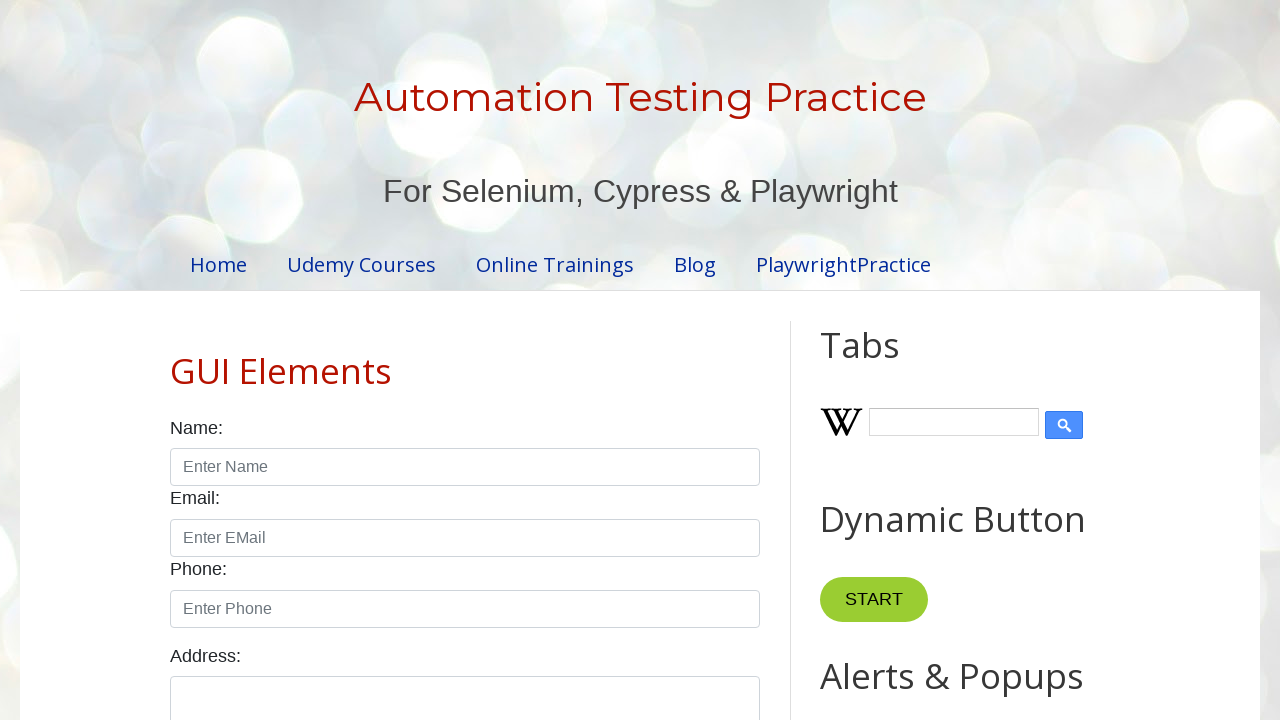

Navigated new window to OrangeHRM login page
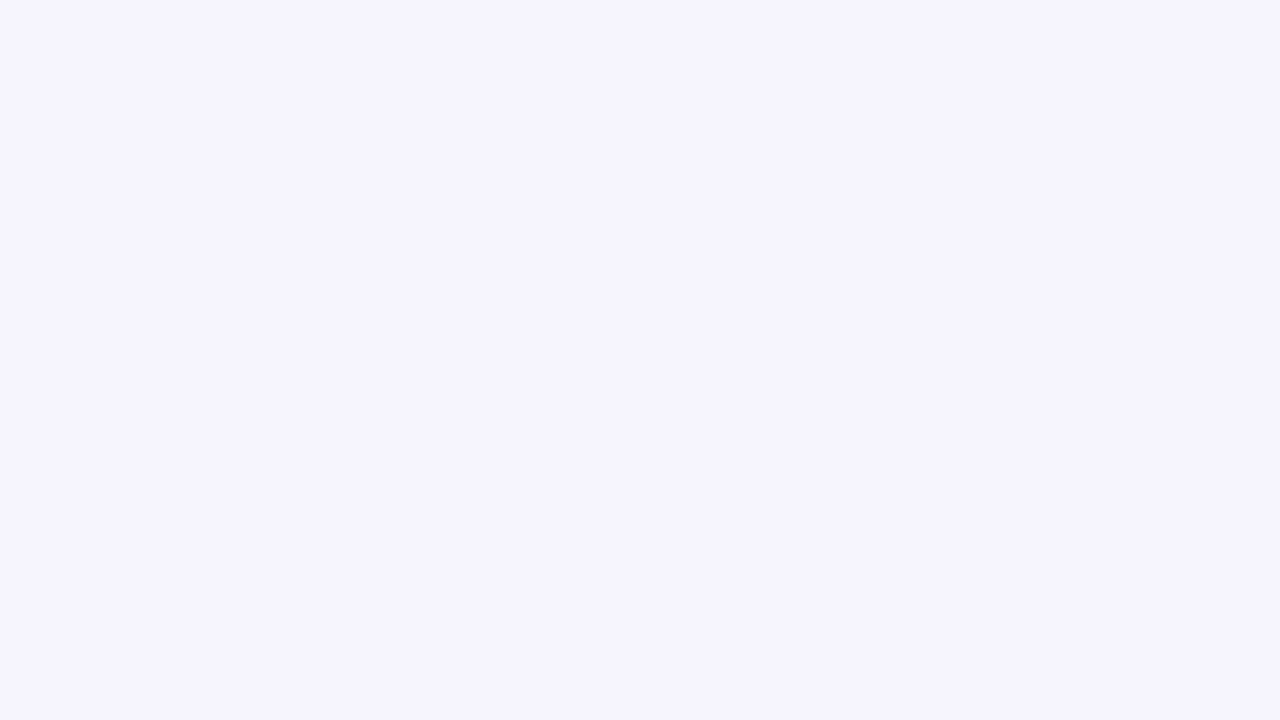

Waited for new page DOM content to load
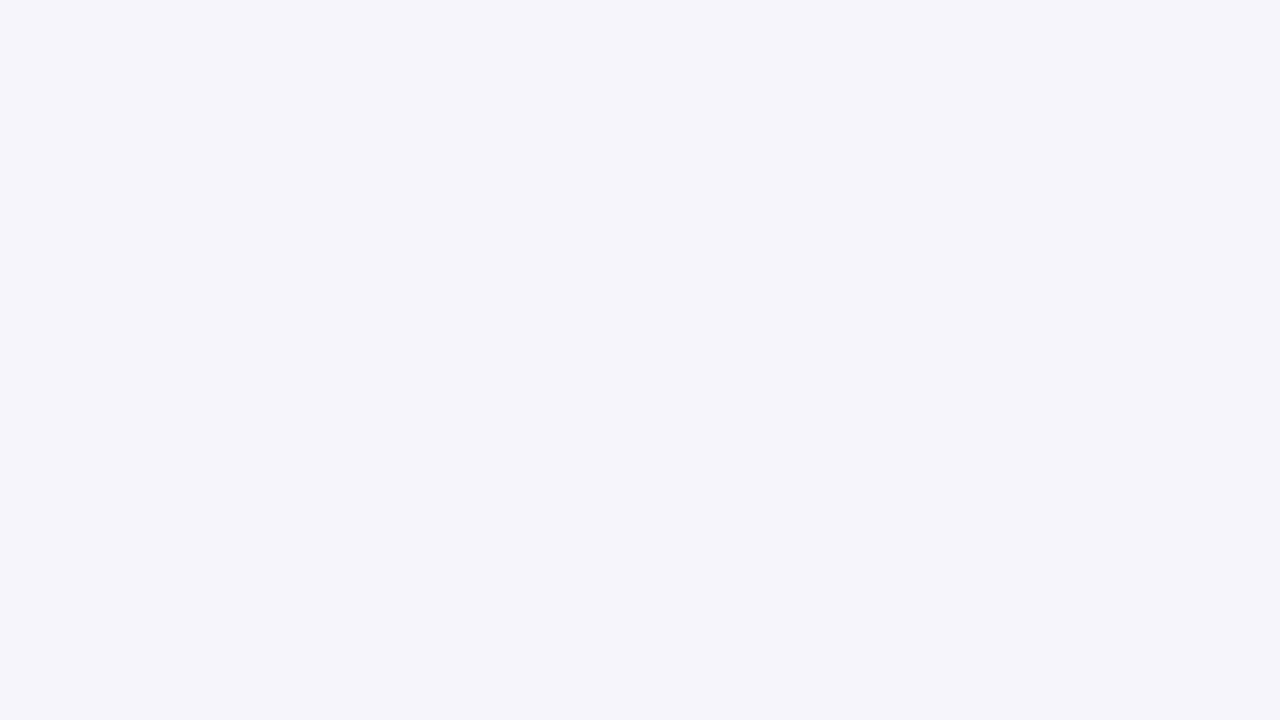

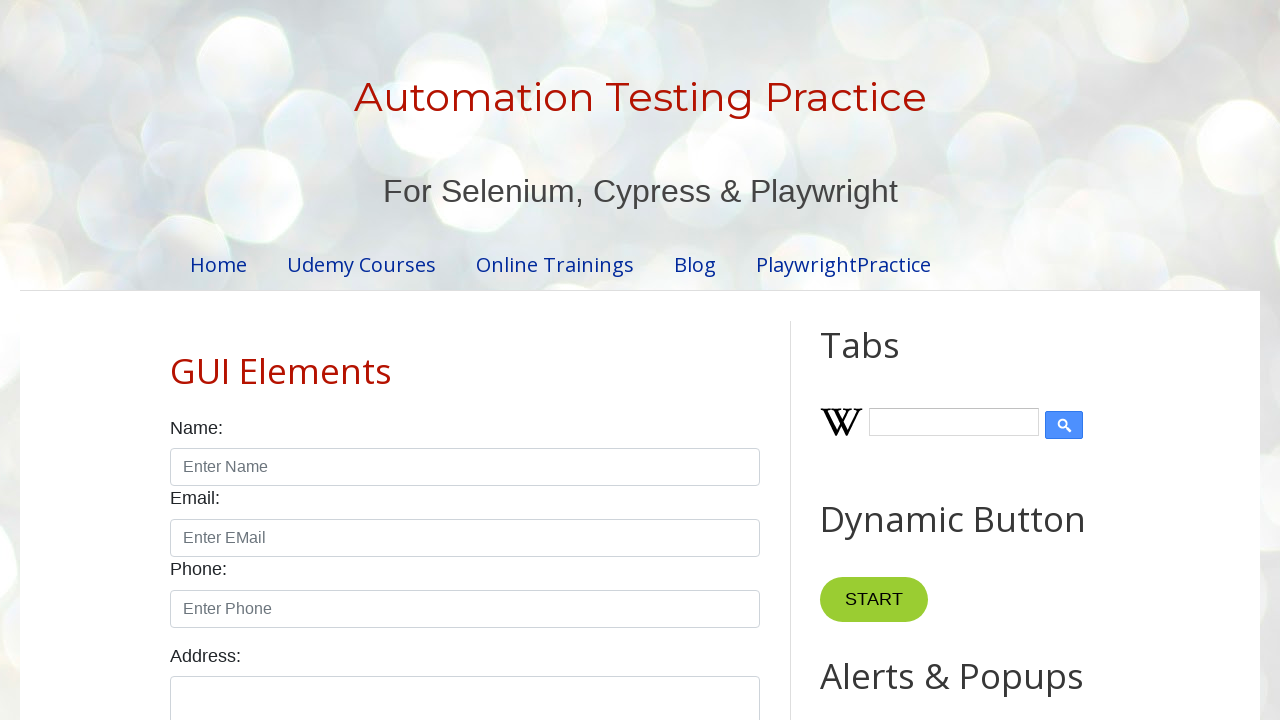